Tests infinite scroll functionality on Mercari search results page by scrolling down repeatedly until all items are loaded, simulating a user browsing through product listings.

Starting URL: https://jp.mercari.com/search?search_condition_id=1cx0zHGJpZB03NjE3

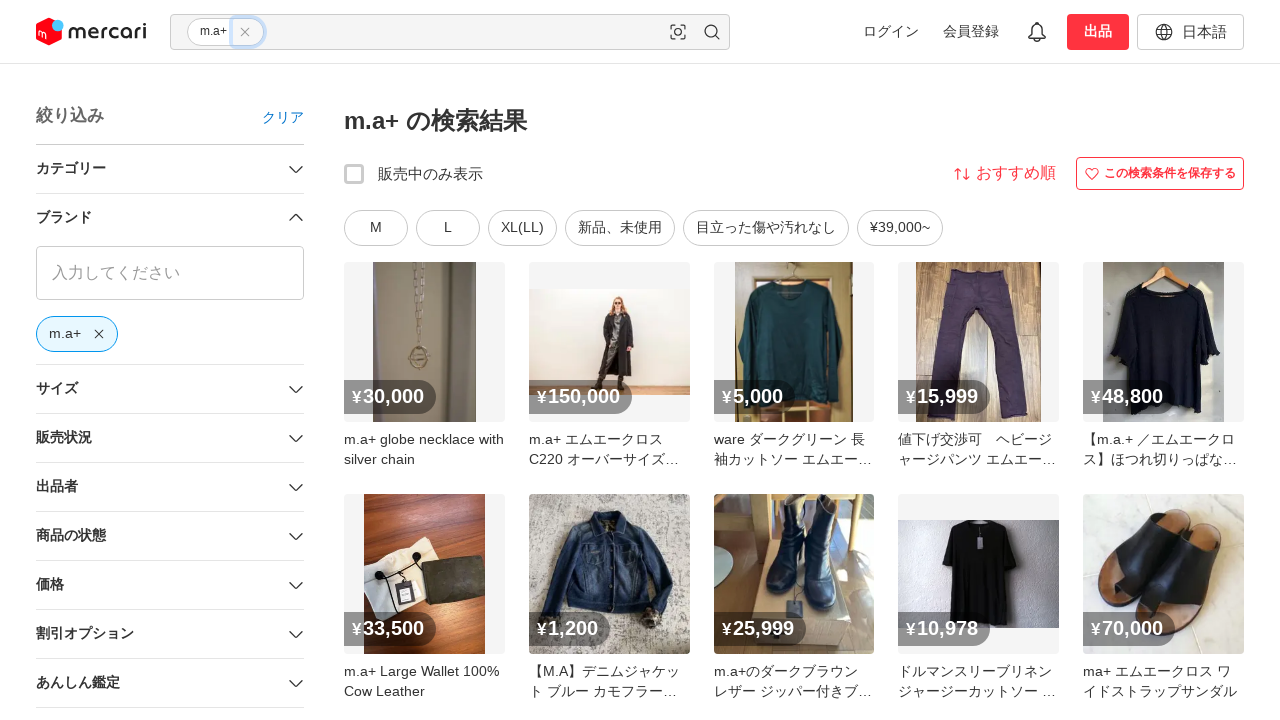

Item grid loaded on Mercari search results page
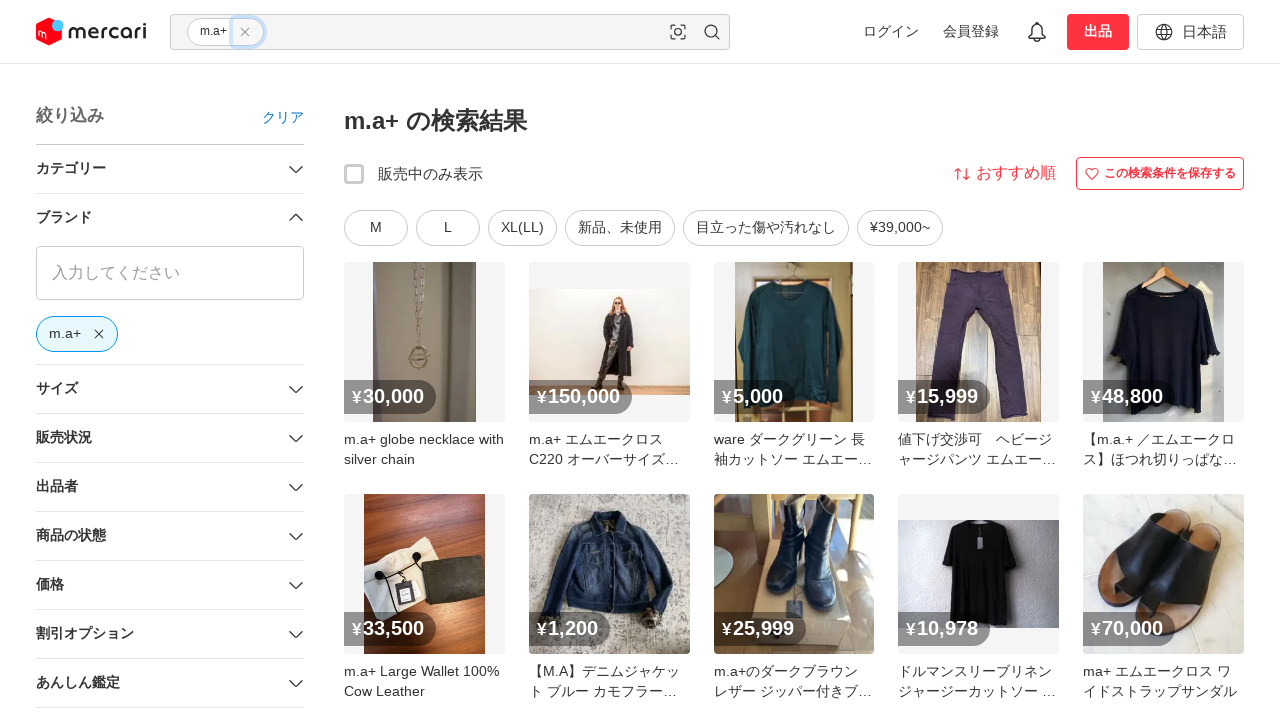

Completed infinite scroll through product listings until all items loaded
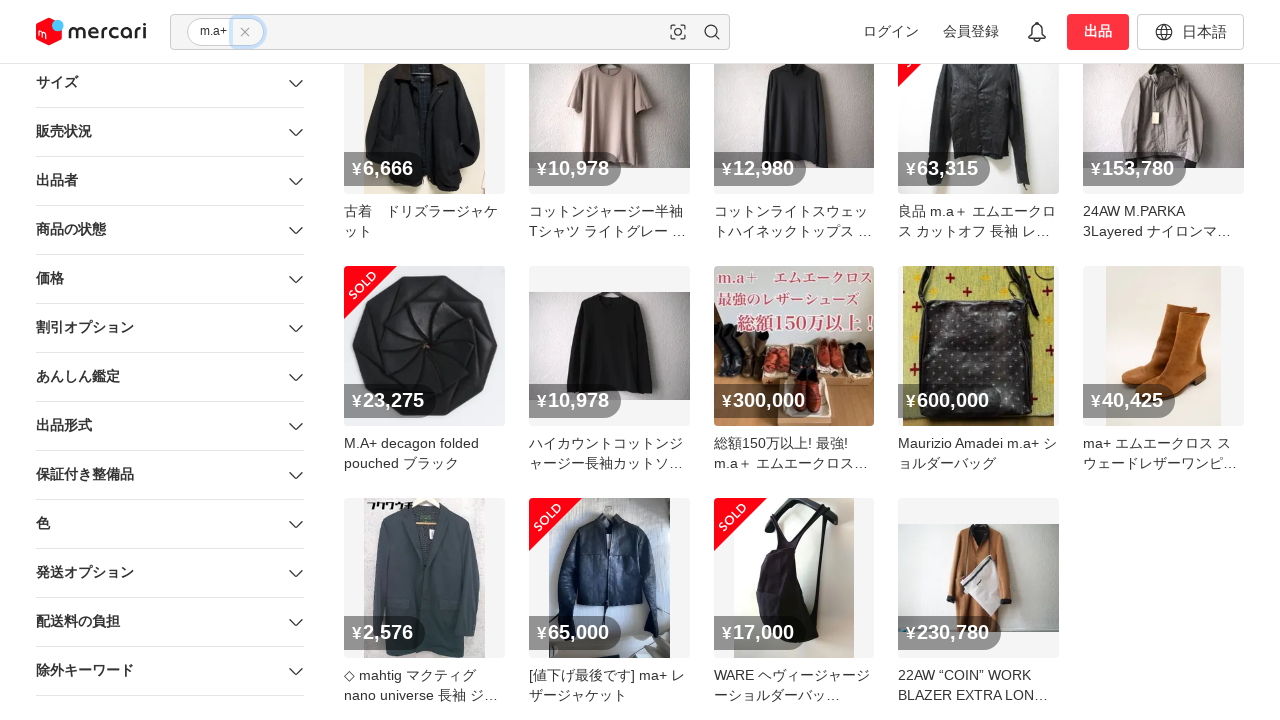

Verified product items are visible after scrolling
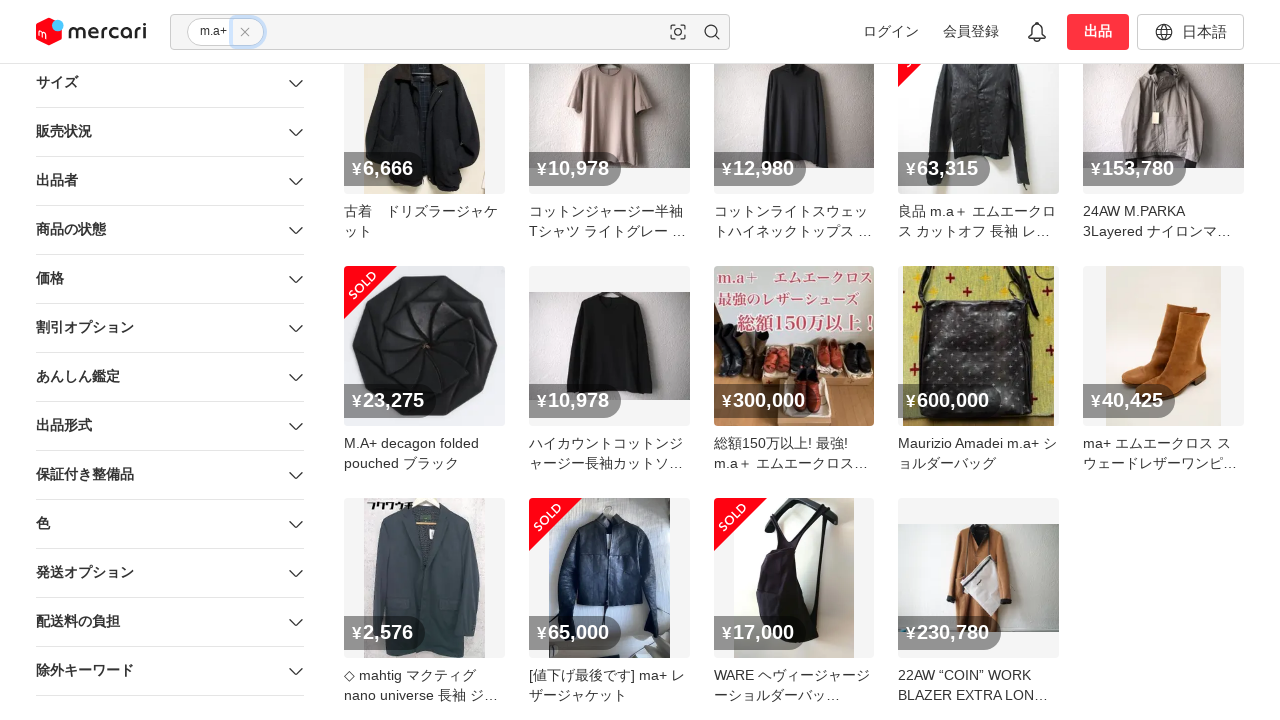

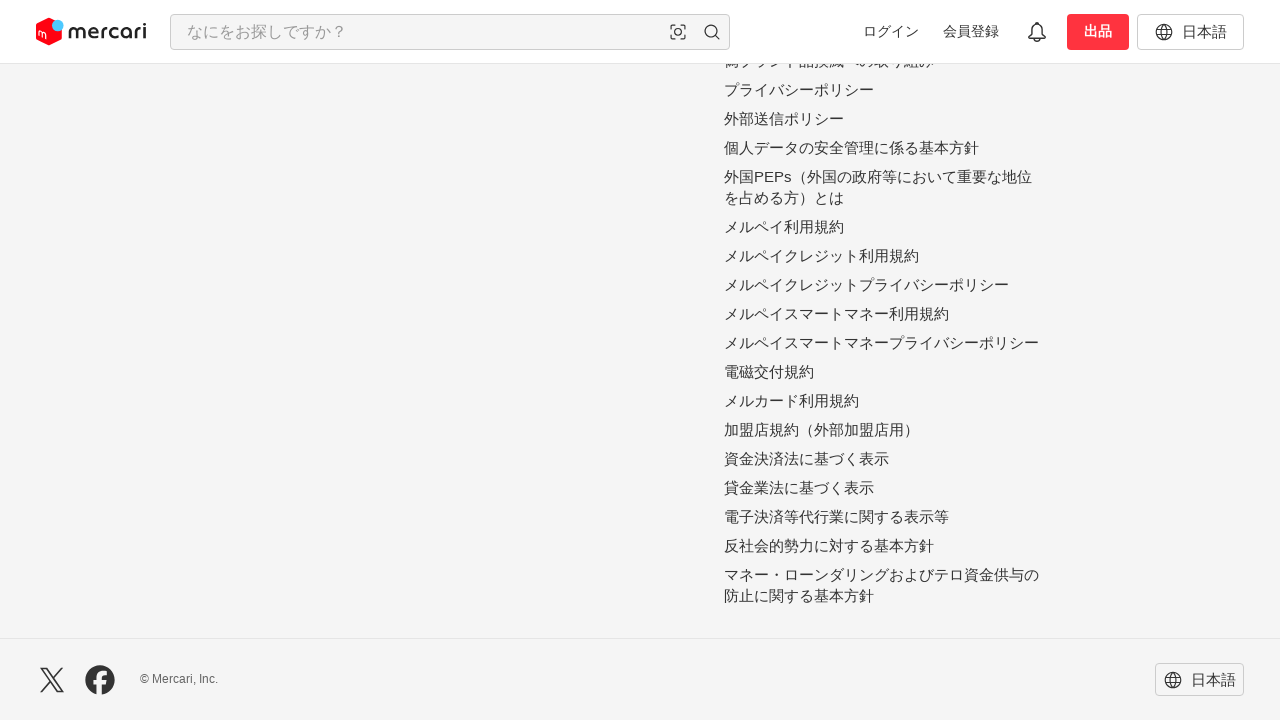